Tests navigation from home page to about page and verifies page titles

Starting URL: https://v1.training-support.net/

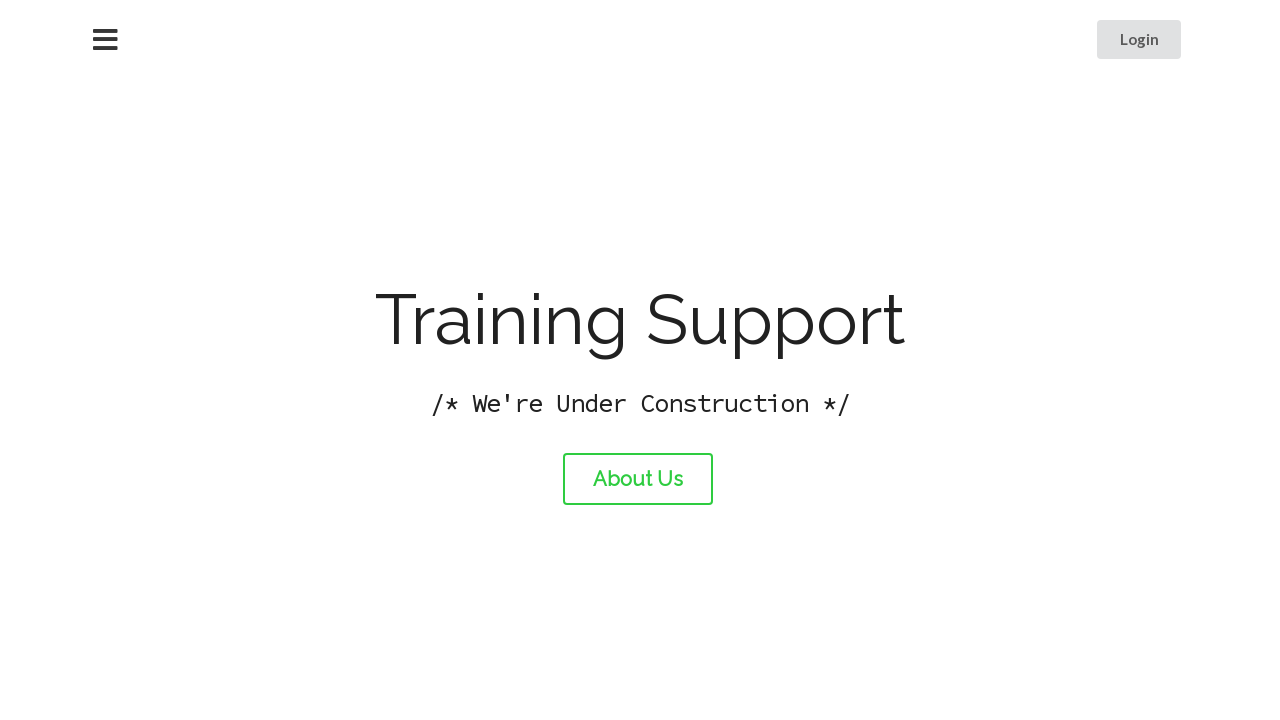

Verified home page title is 'Training Support'
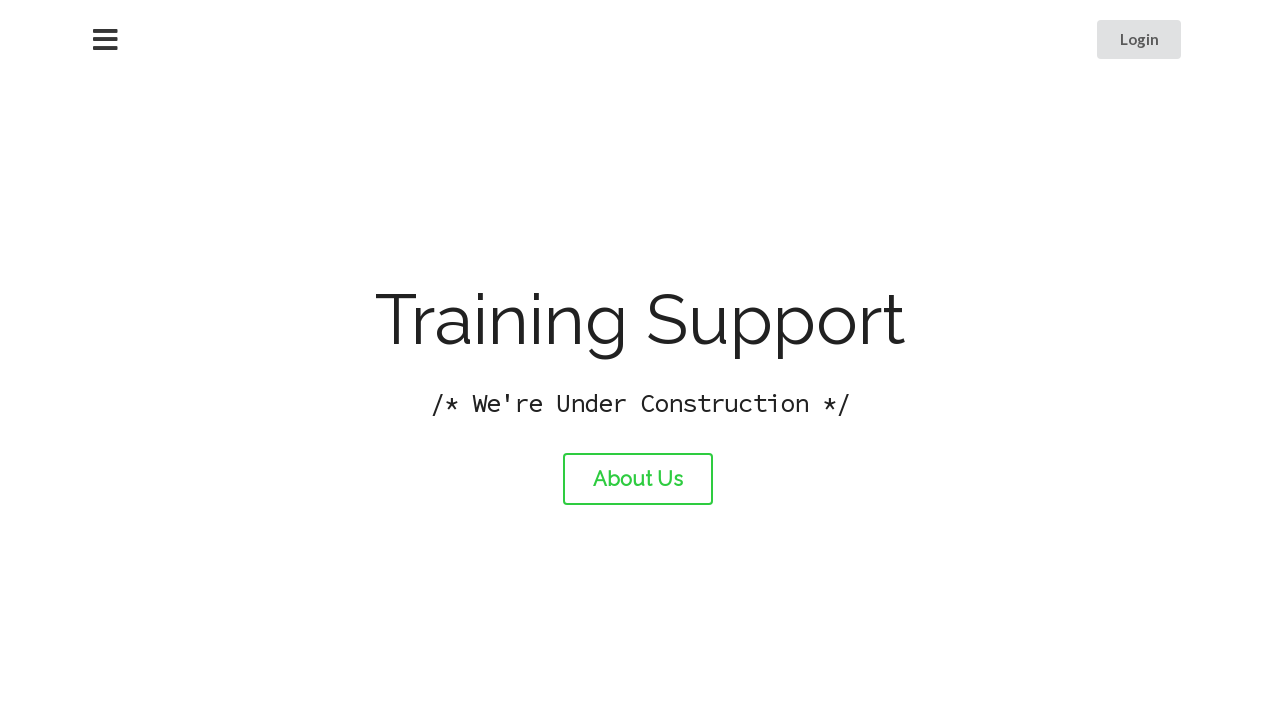

Clicked on About link to navigate to about page at (638, 479) on #about-link
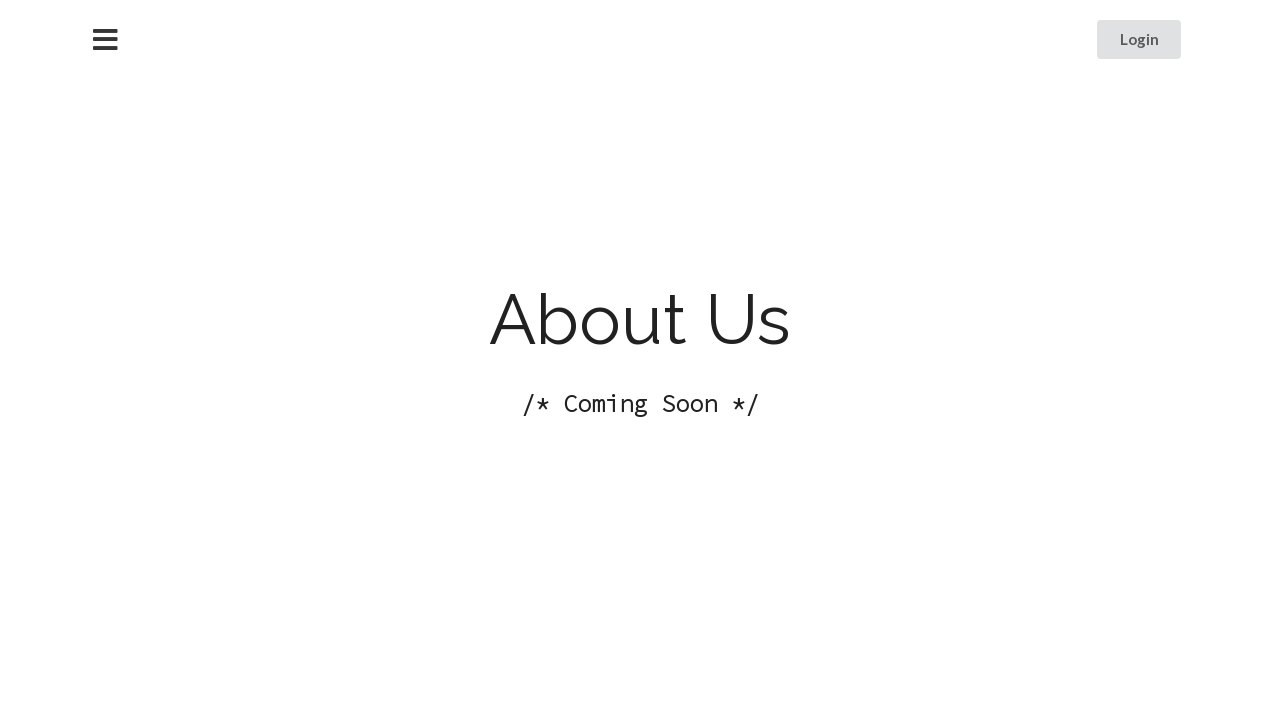

Verified about page title is 'About Training Support'
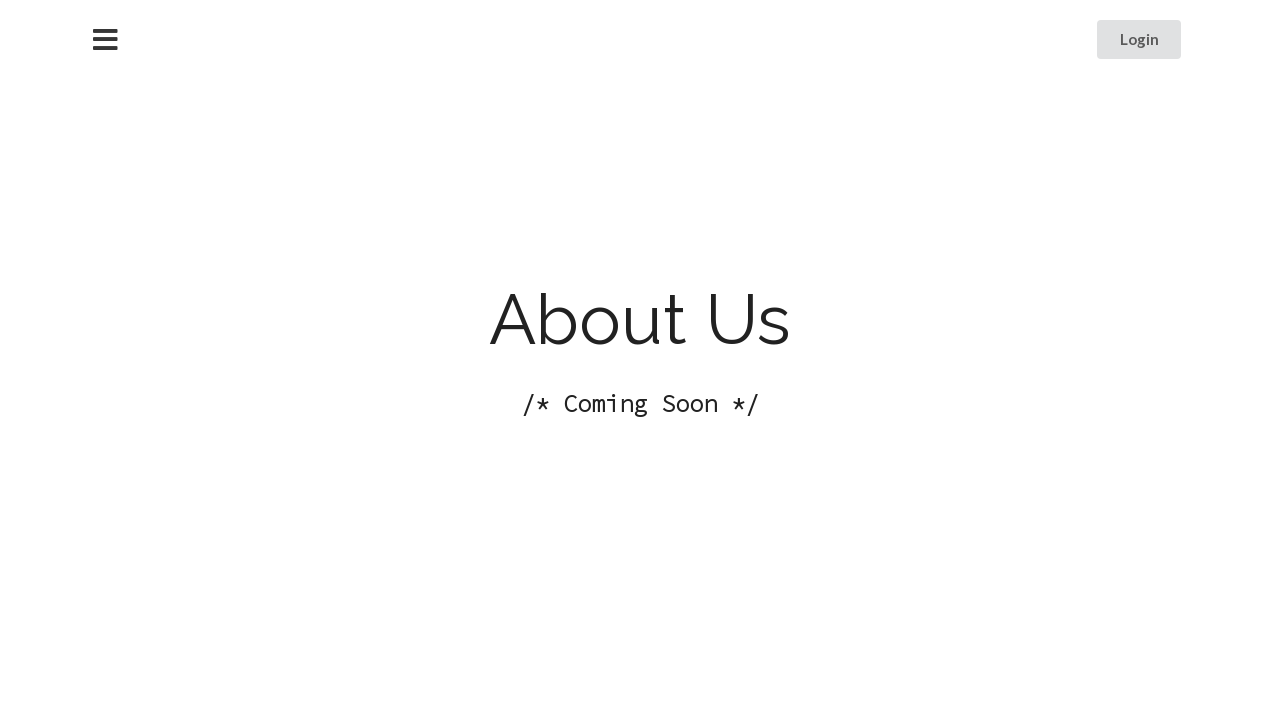

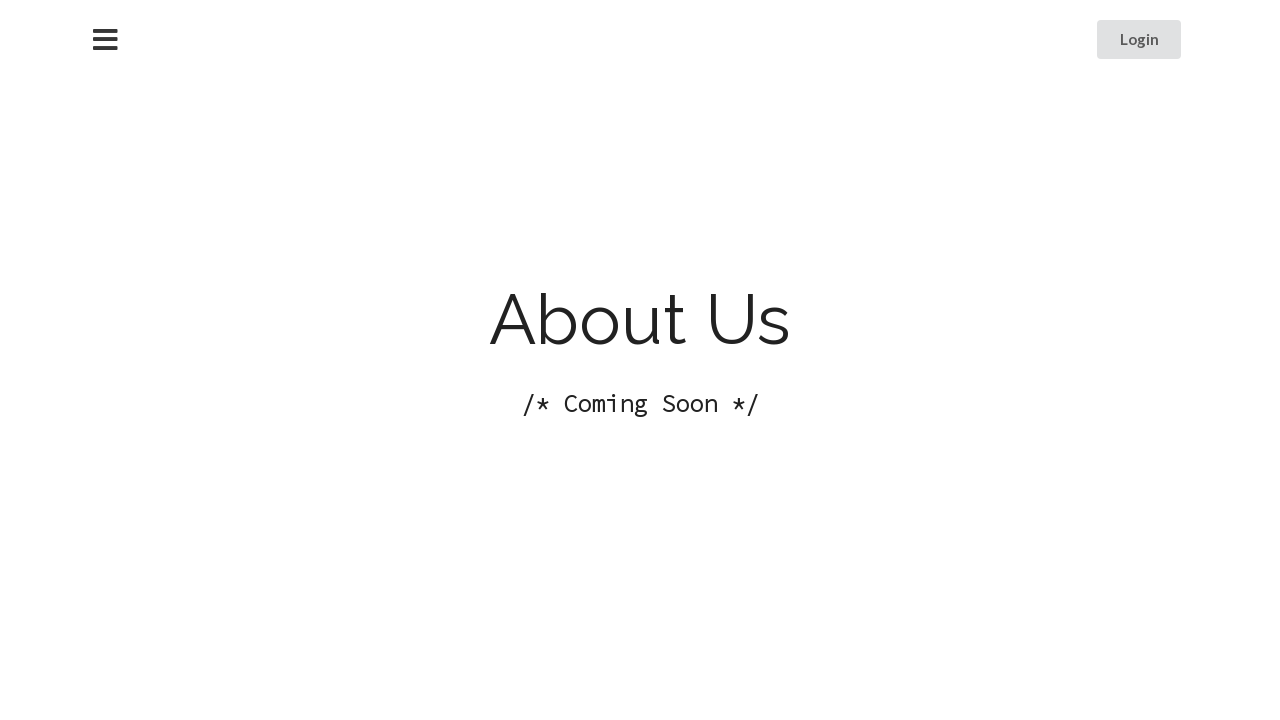